Tests right-click (context click) functionality on a demo button element to trigger a context menu

Starting URL: http://swisnl.github.io/jQuery-contextMenu/demo.html

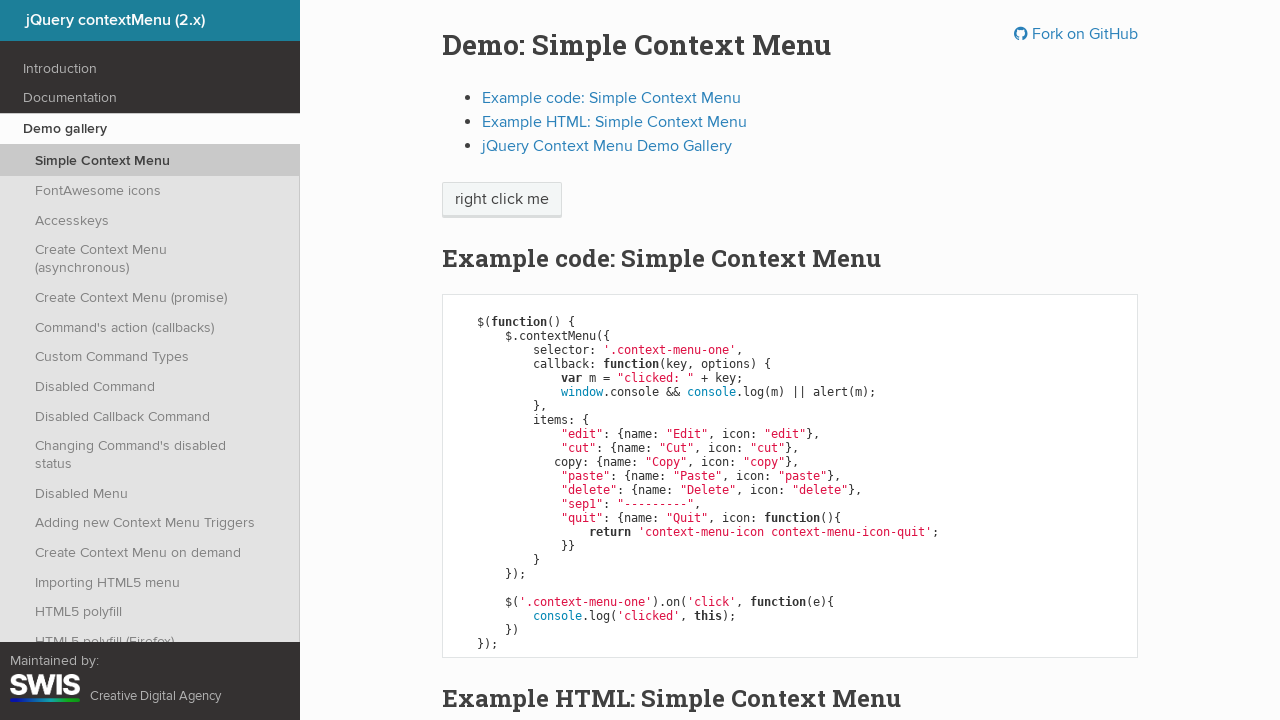

Located the context menu button element
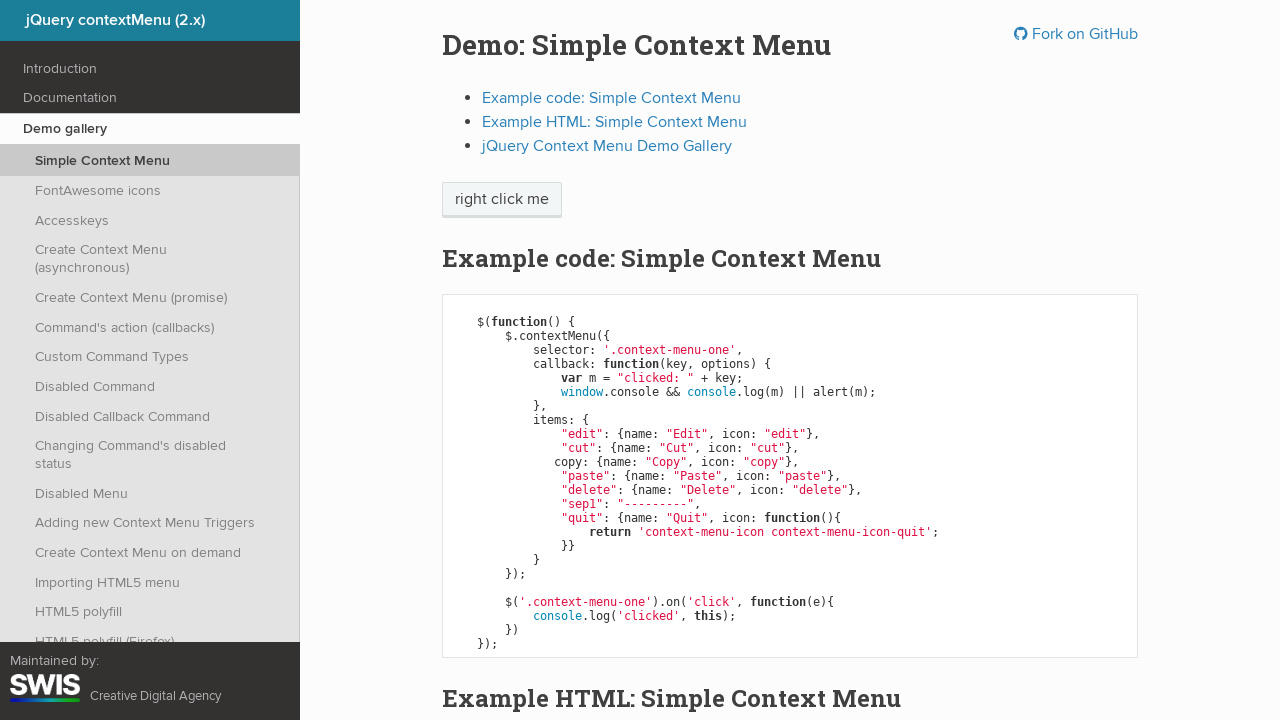

Performed right-click on the context menu button at (502, 200) on xpath=//span[@class='context-menu-one btn btn-neutral']
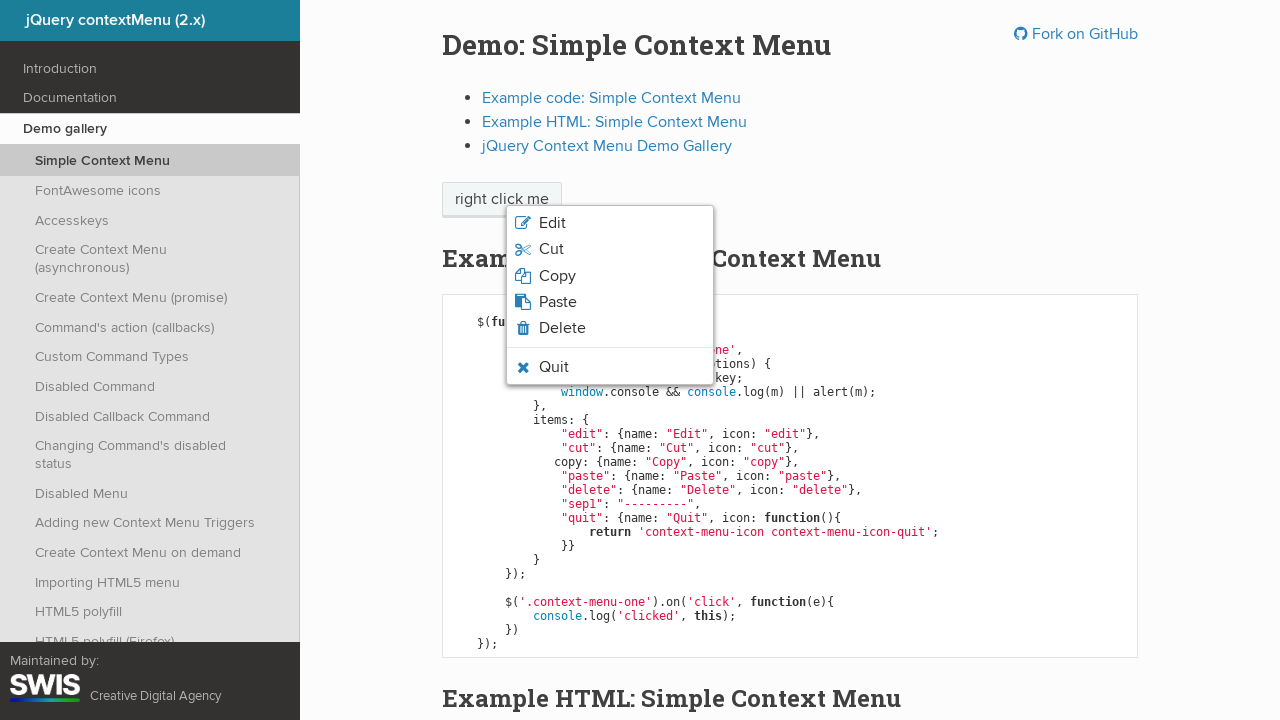

Context menu appeared and became visible
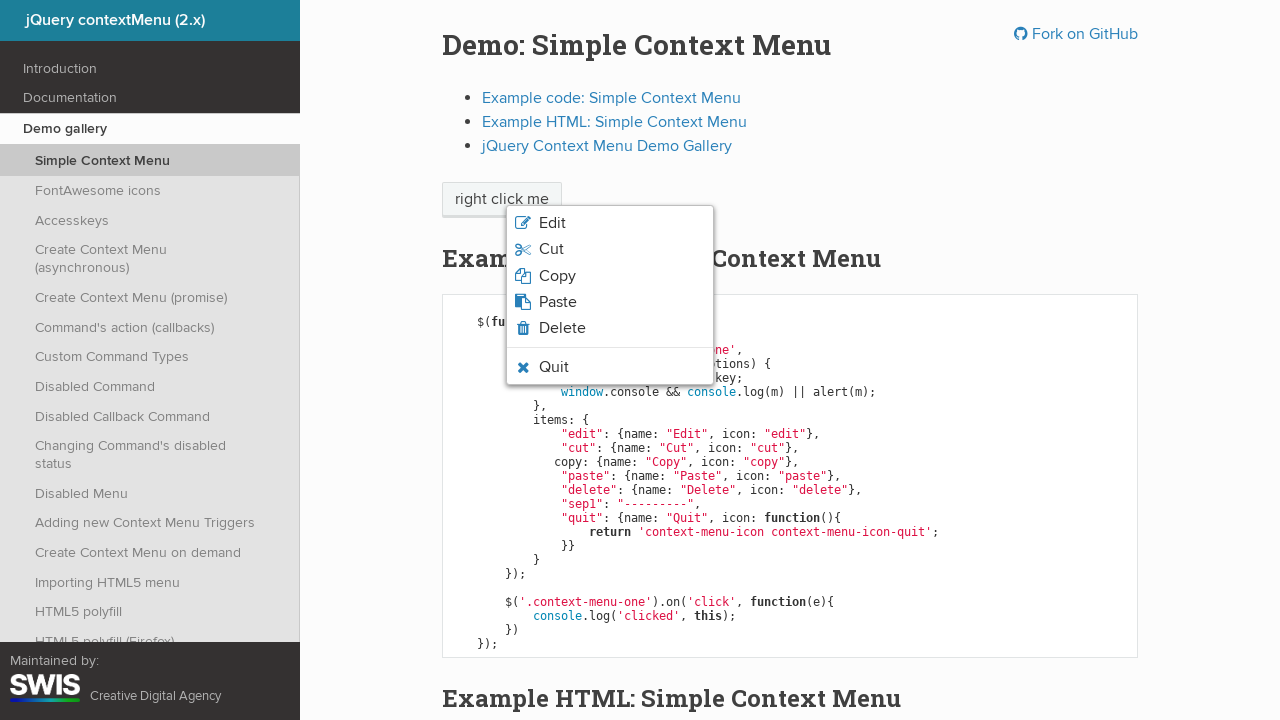

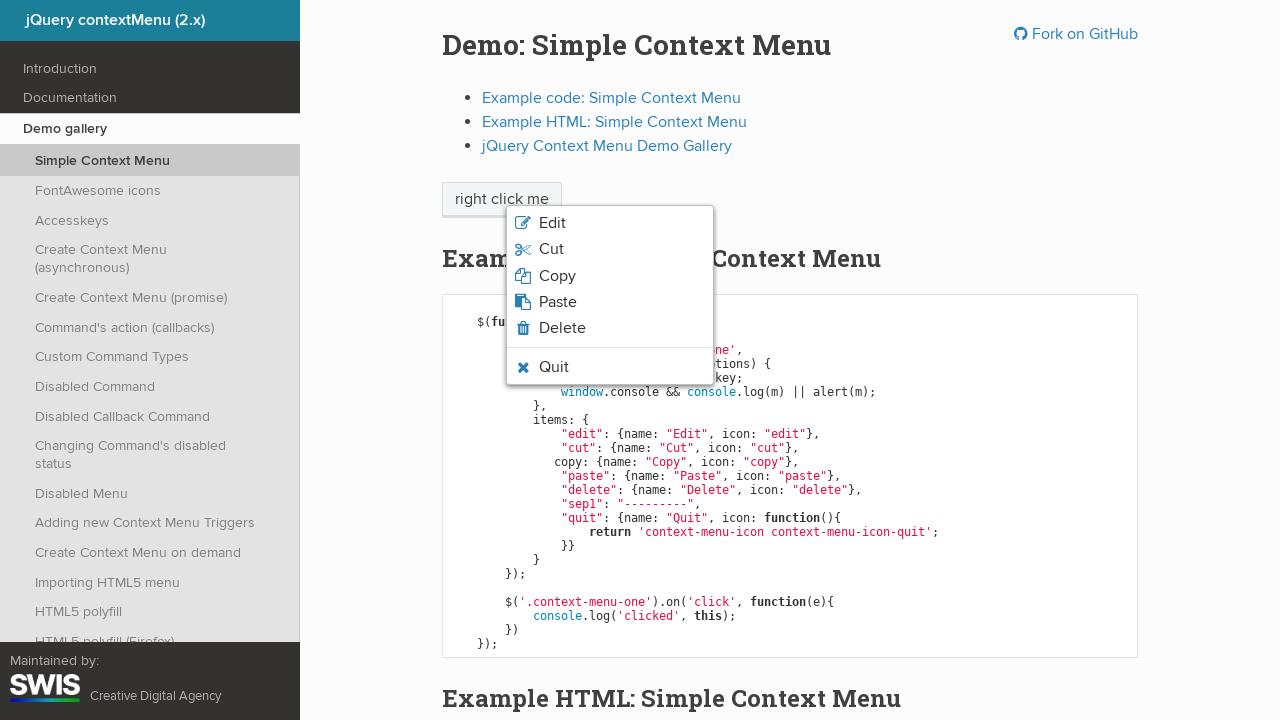